Tests context menu functionality by right-clicking on a button, selecting an option from the context menu, and handling an alert dialog

Starting URL: https://swisnl.github.io/jQuery-contextMenu/demo.html

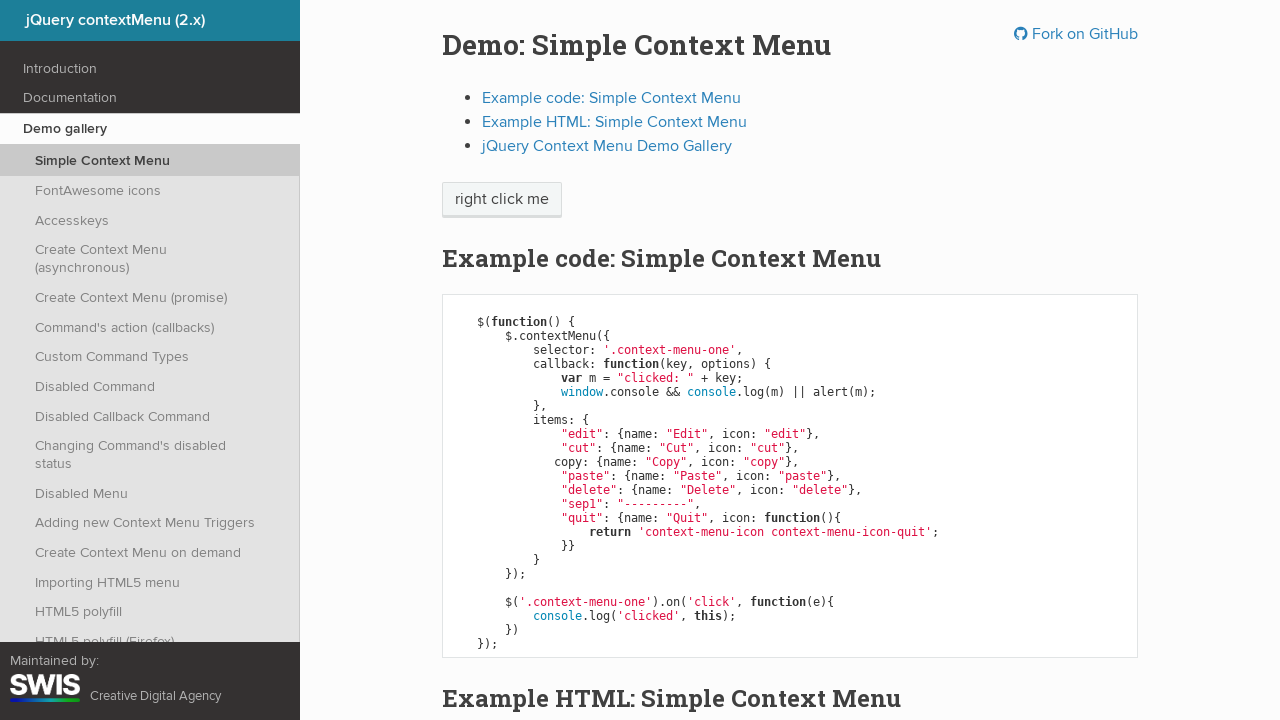

Located the context menu button element
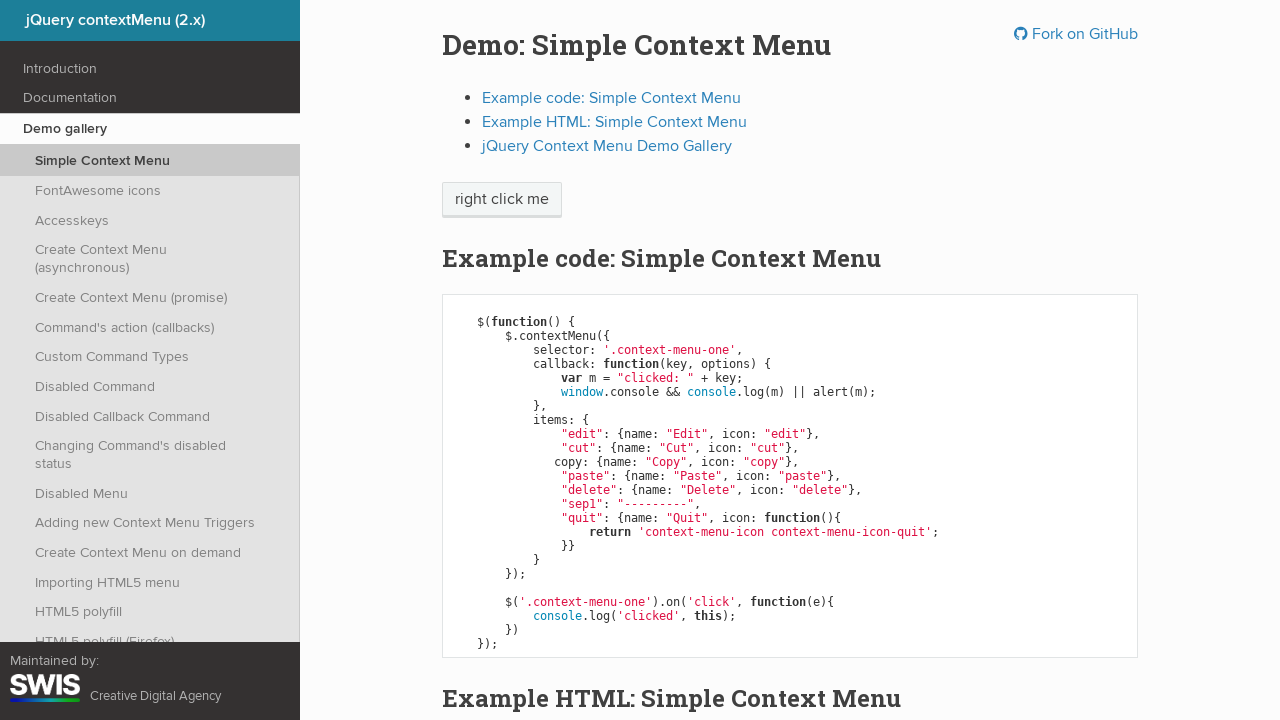

Right-clicked on the button to open context menu at (502, 200) on span.context-menu-one.btn.btn-neutral
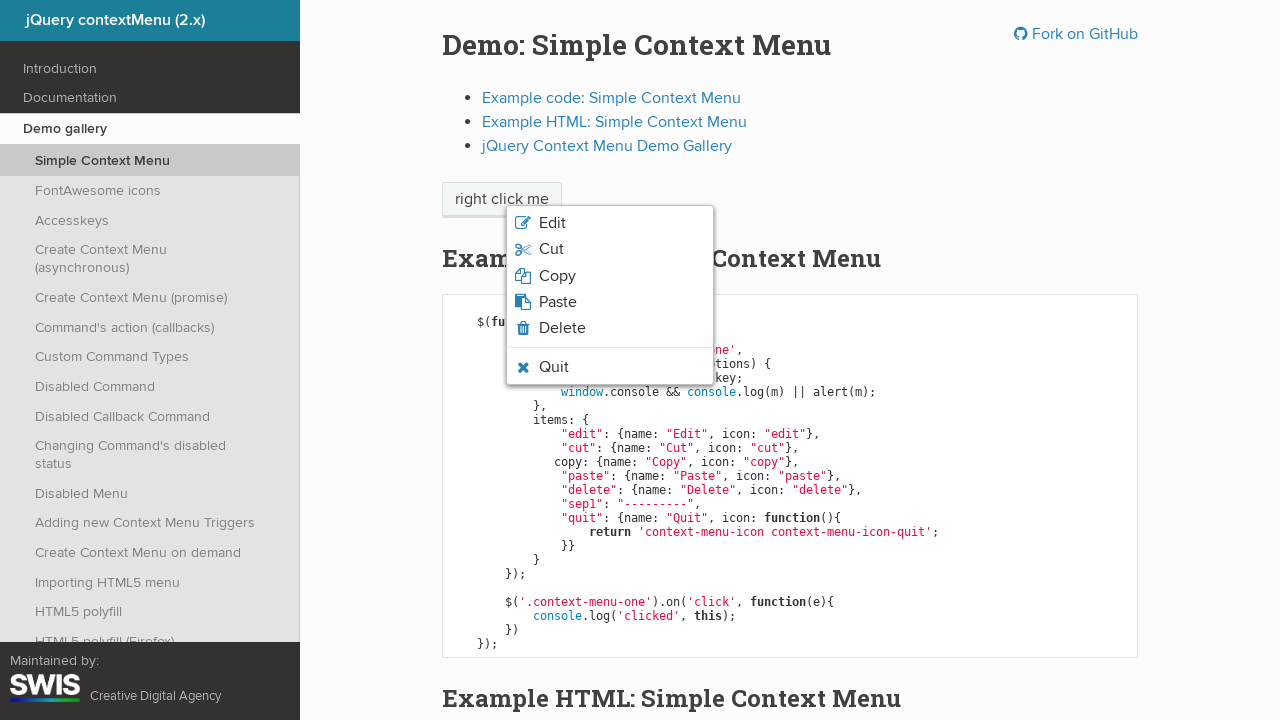

Located the Edit option in the context menu
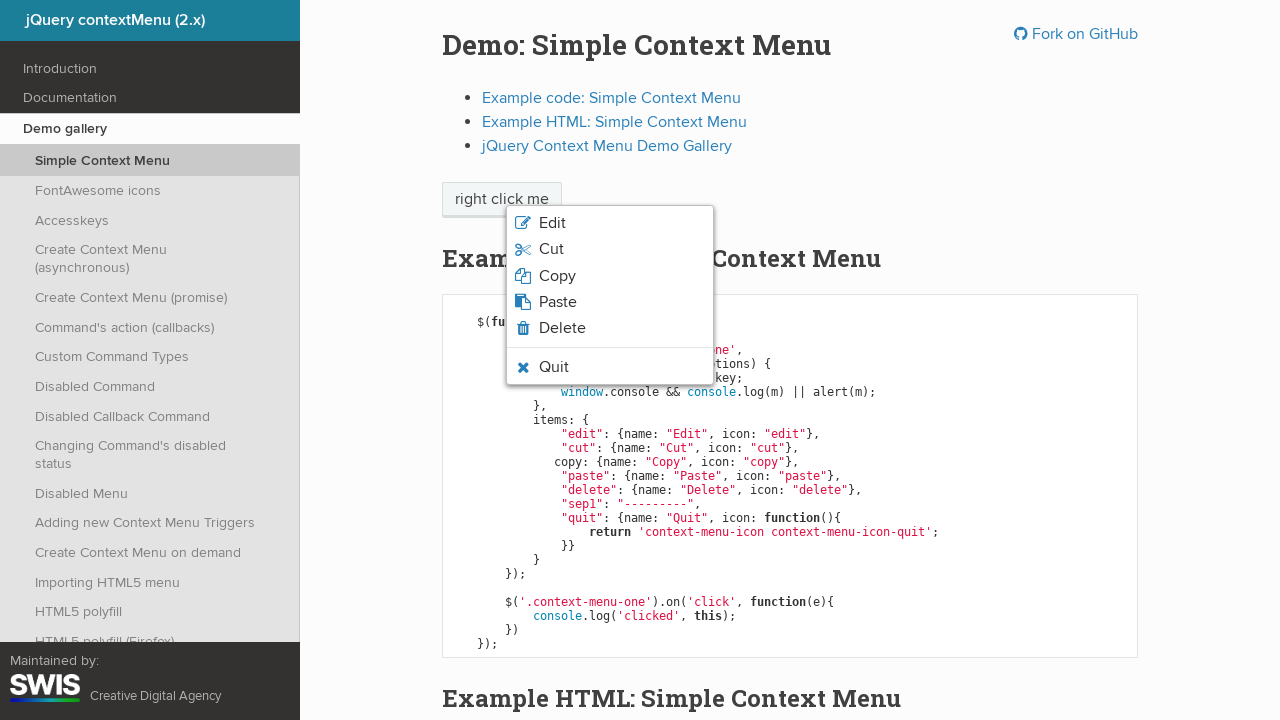

Double-clicked on the Edit option from context menu at (610, 223) on li.context-menu-item.context-menu-icon.context-menu-icon-edit
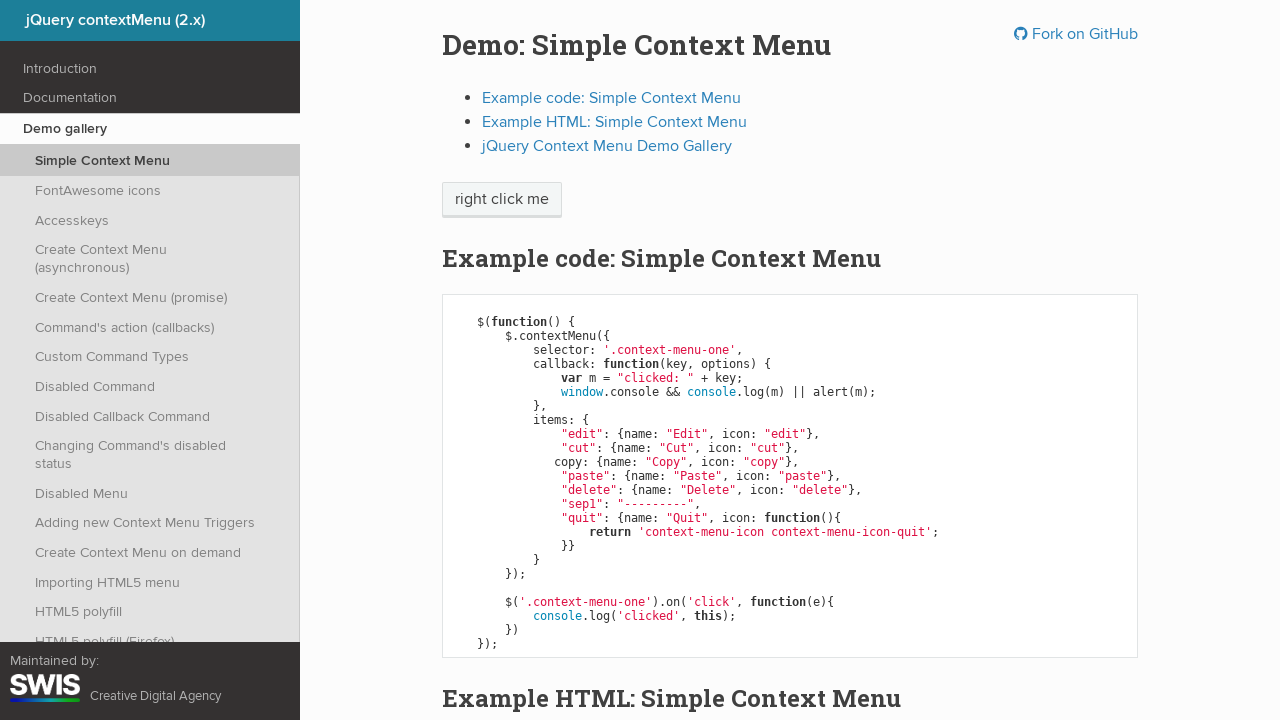

Set up dialog handler to accept alert
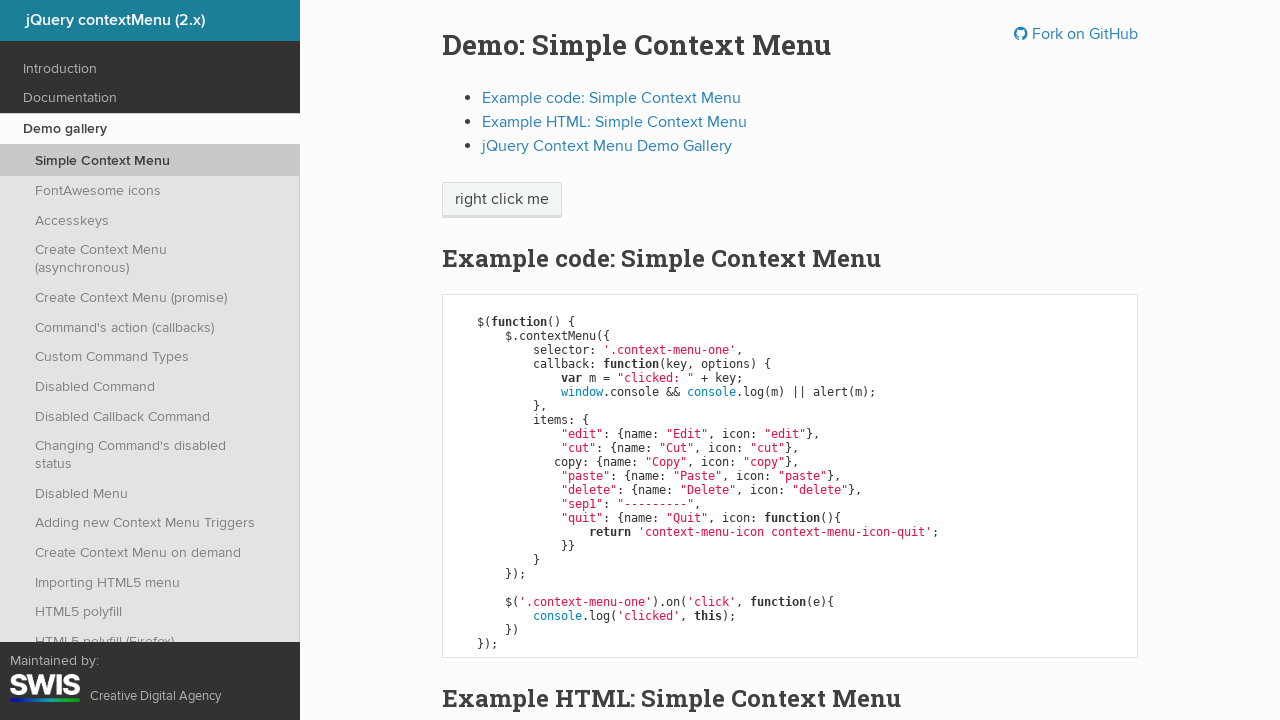

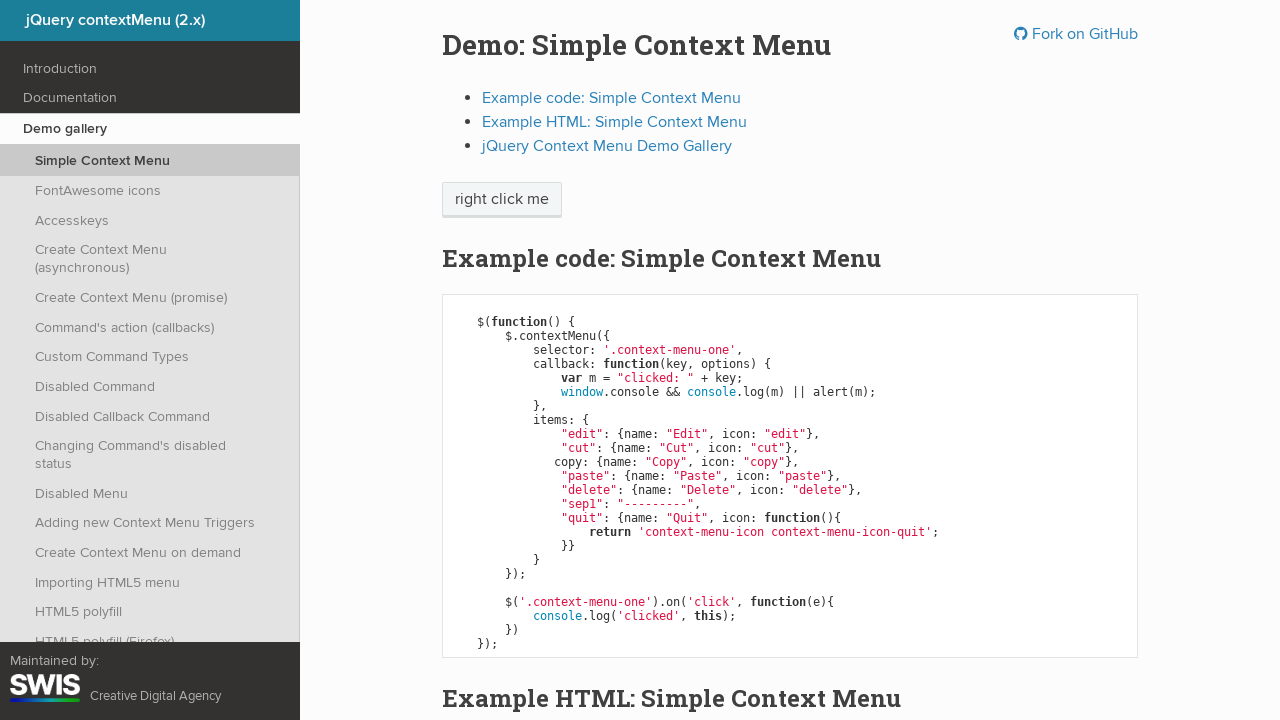